Tests navigation to "Normal load website" page by clicking the NormalWeb link and verifying the page title is displayed correctly

Starting URL: https://curso.testautomation.es

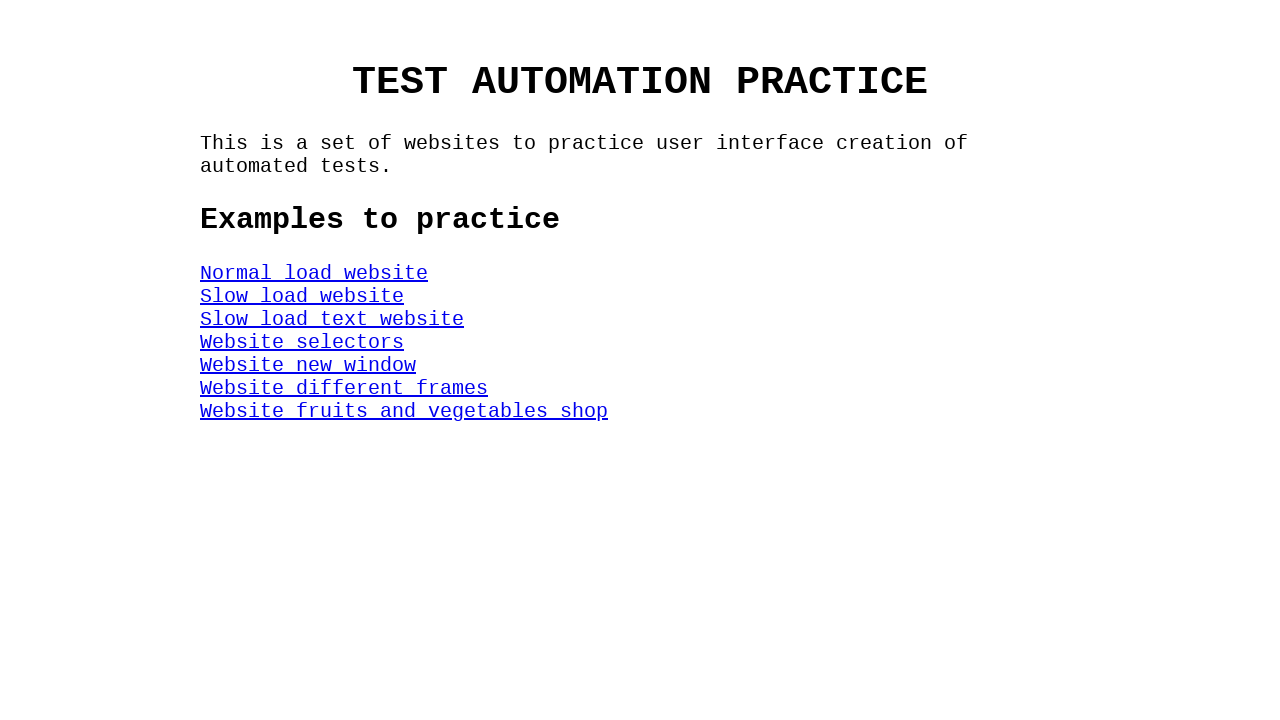

Clicked on the NormalWeb link to navigate to 'Normal load website' page at (314, 273) on #NormalWeb
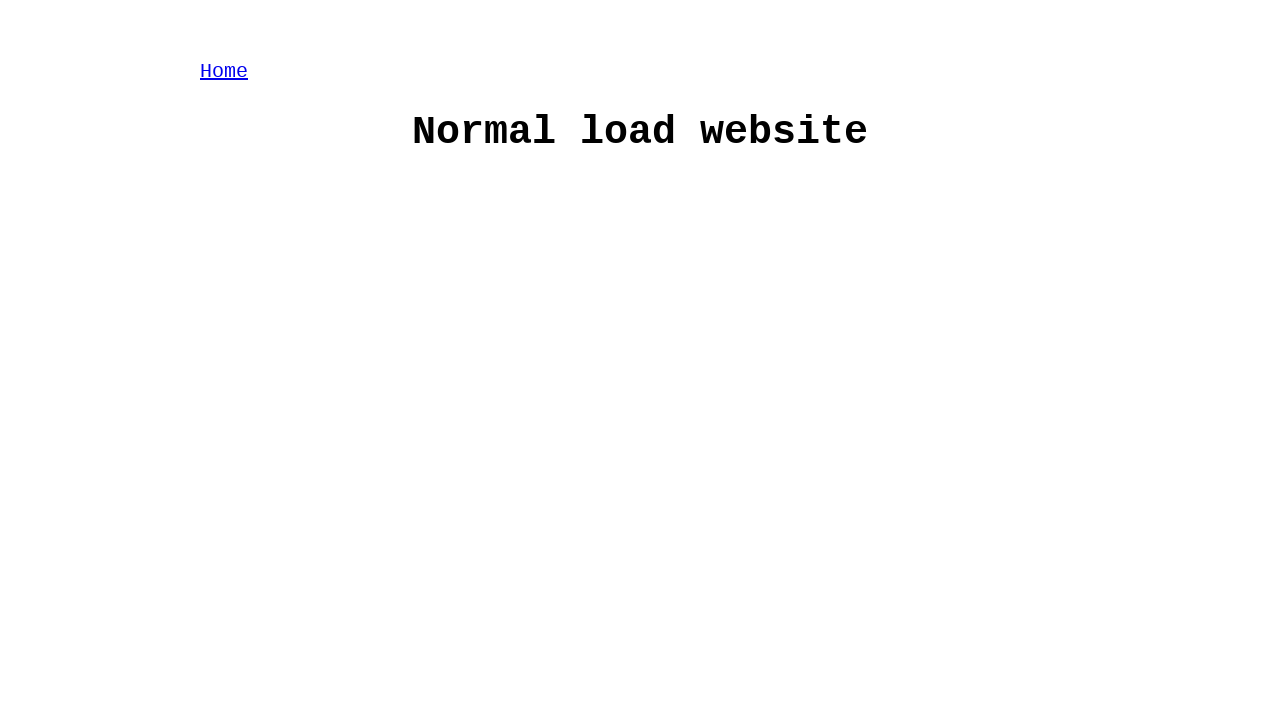

Waited for h1 title element to load
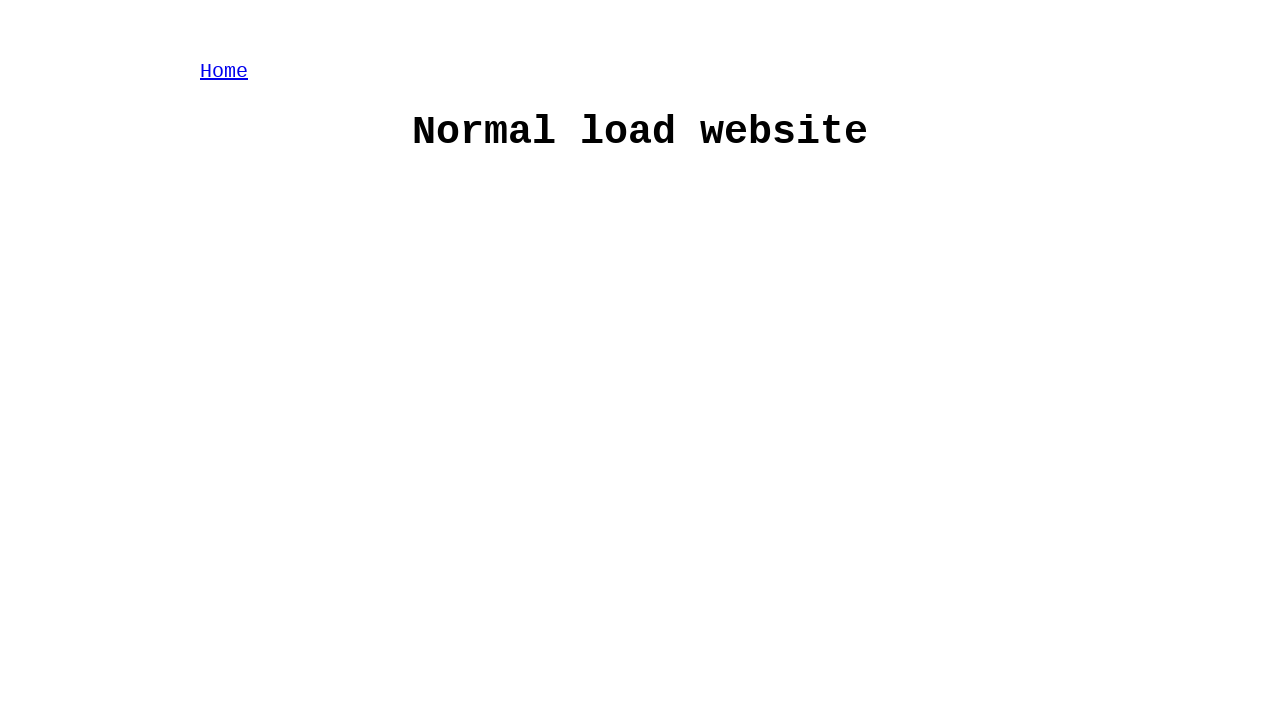

Located the h1 title element
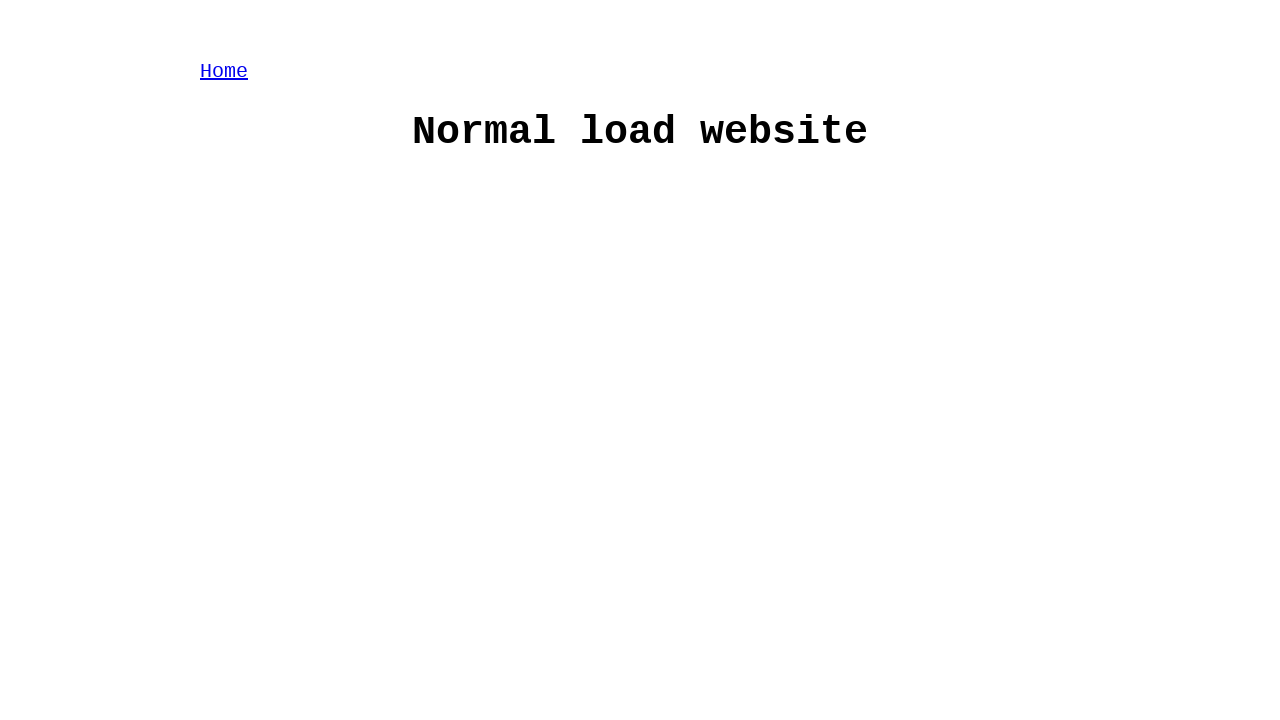

Verified that the page title is 'Normal load website'
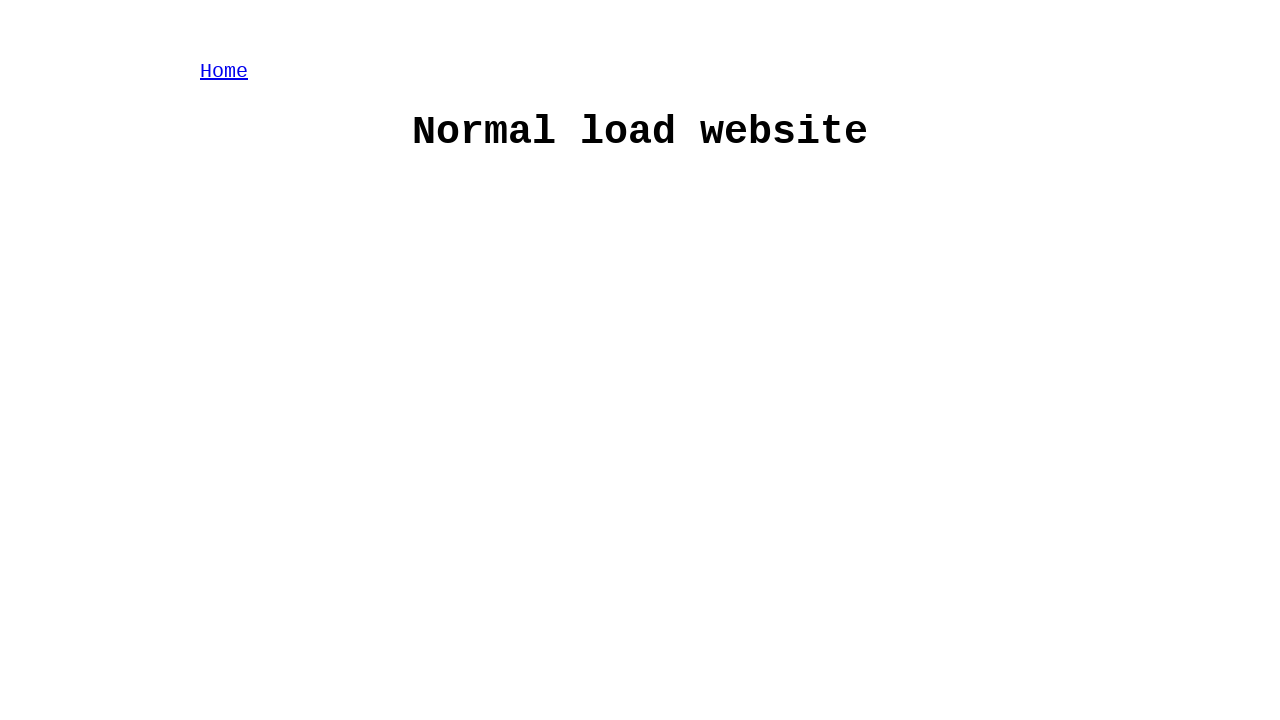

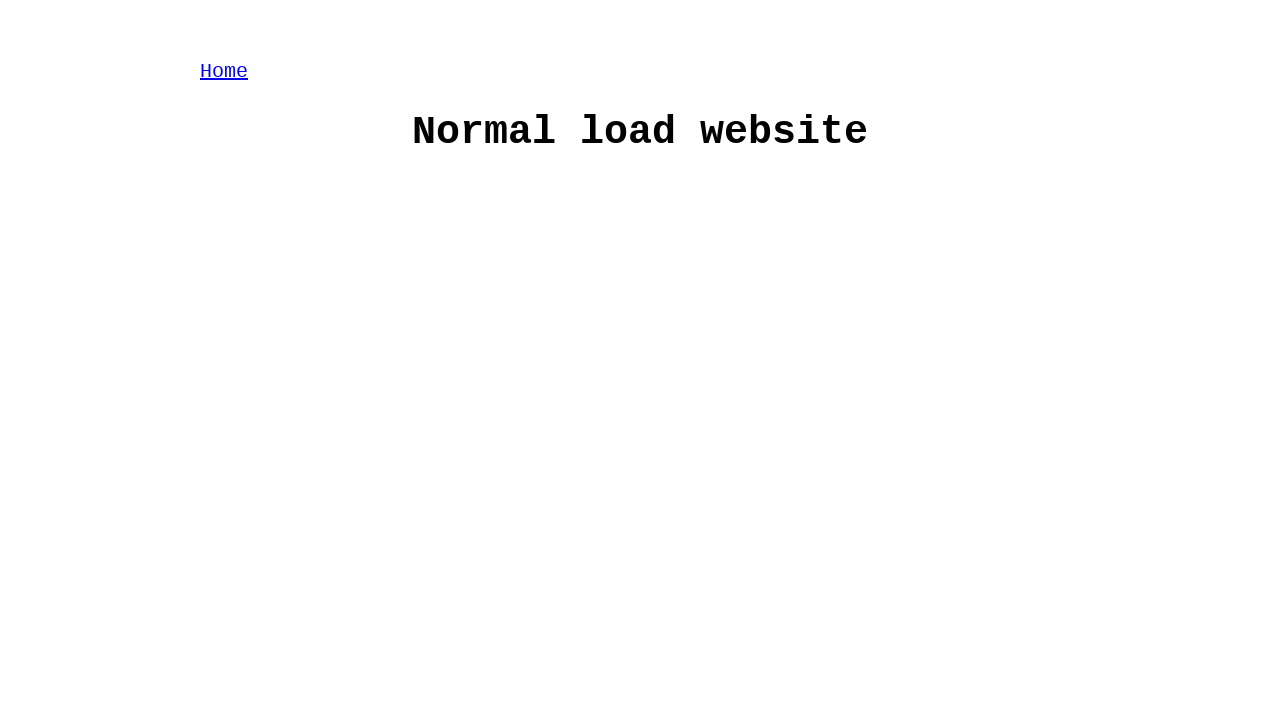